Tests that edits are saved when the input loses focus (blur)

Starting URL: https://demo.playwright.dev/todomvc

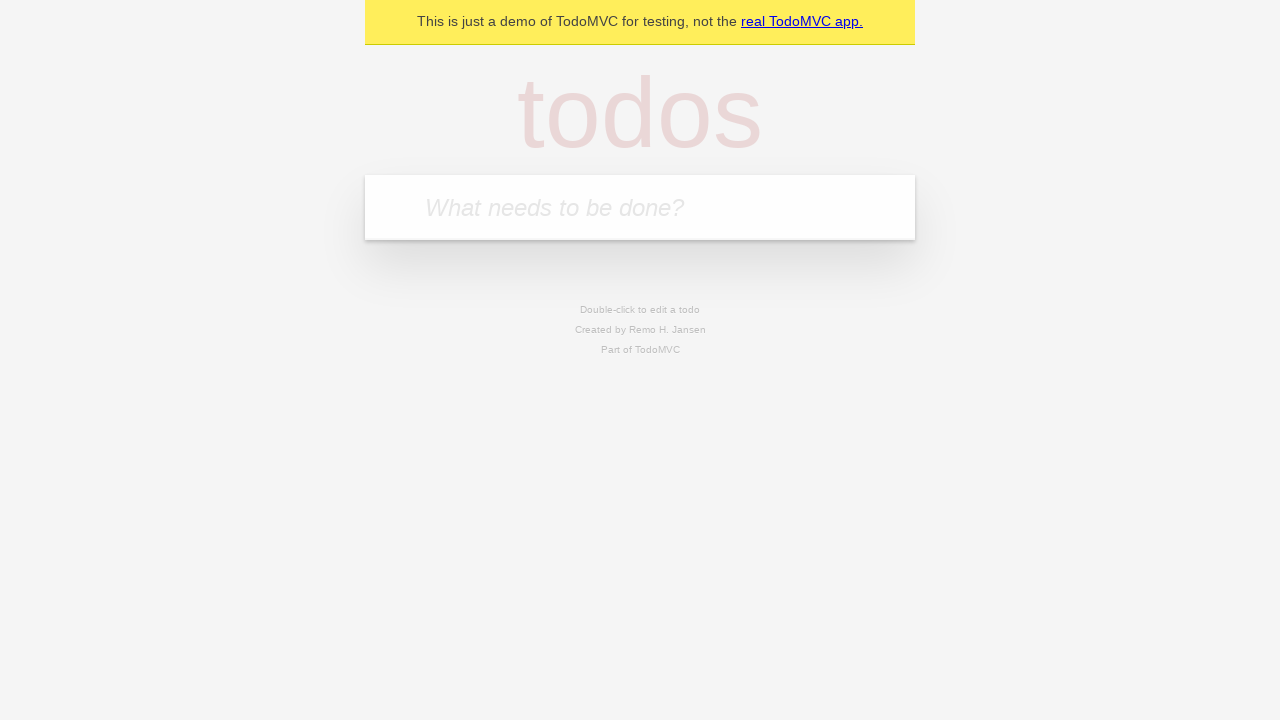

Filled new todo field with 'buy some cheese' on internal:attr=[placeholder="What needs to be done?"i]
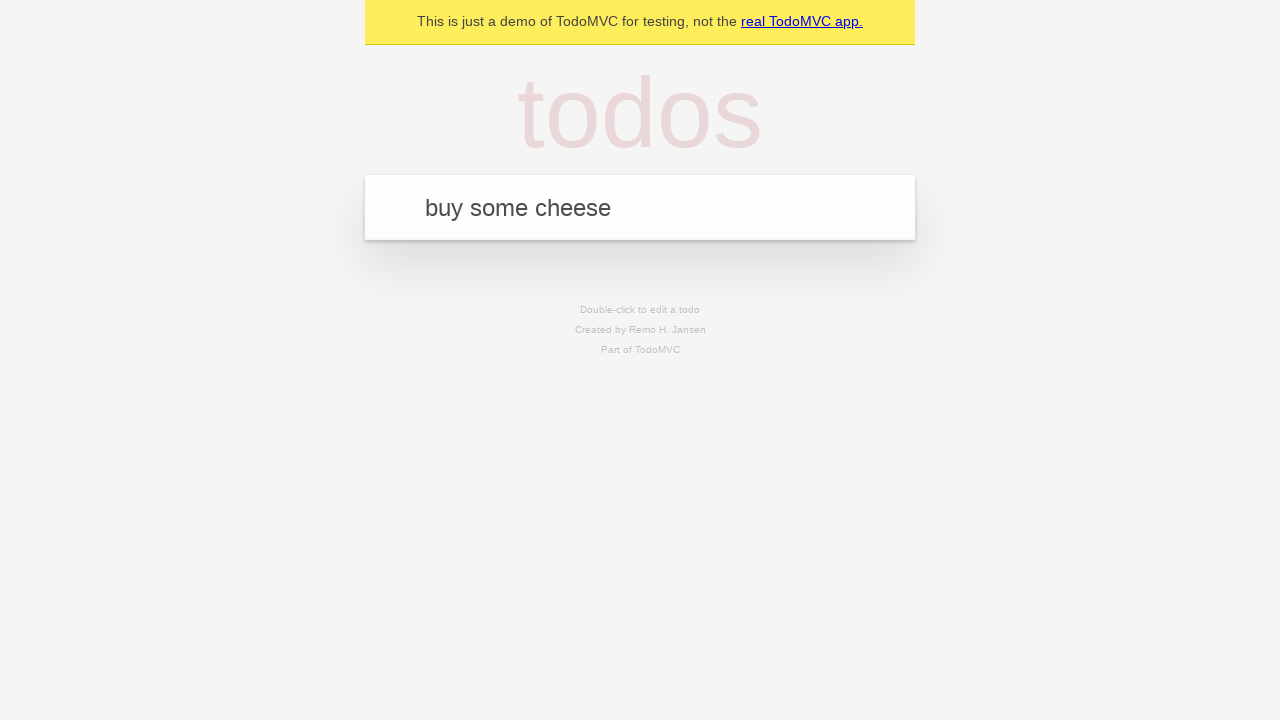

Pressed Enter to create todo 'buy some cheese' on internal:attr=[placeholder="What needs to be done?"i]
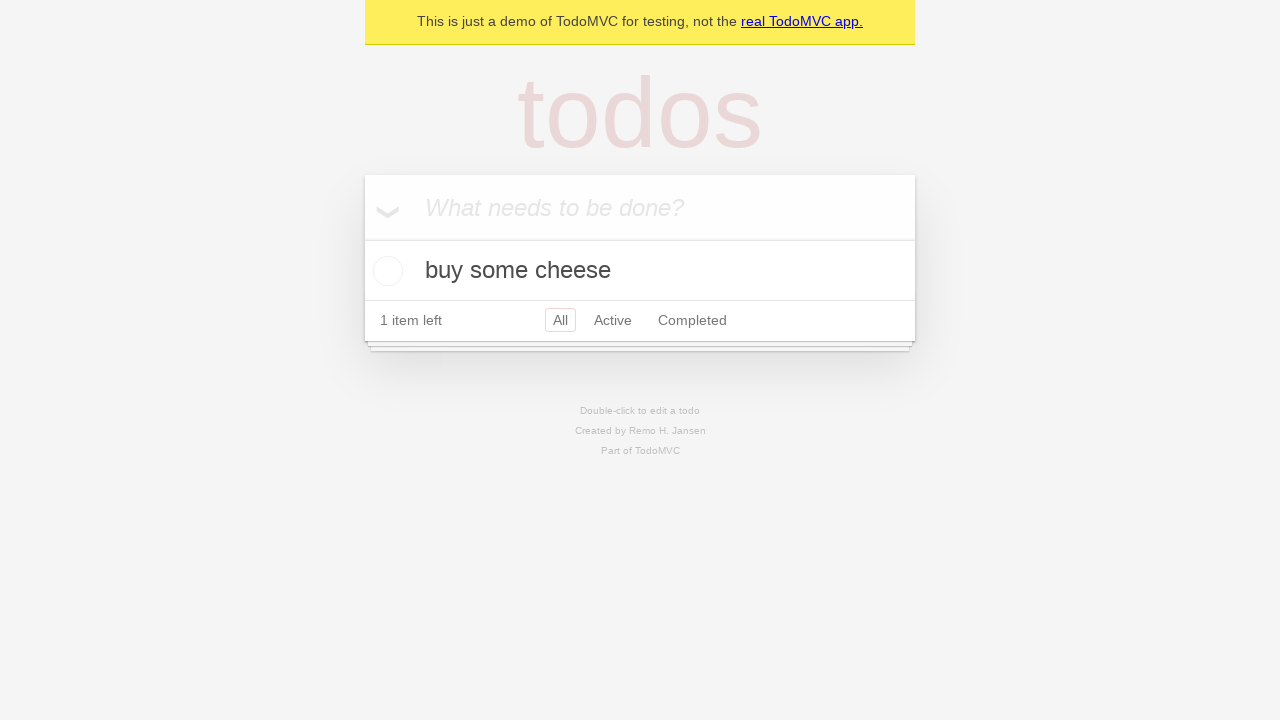

Filled new todo field with 'feed the cat' on internal:attr=[placeholder="What needs to be done?"i]
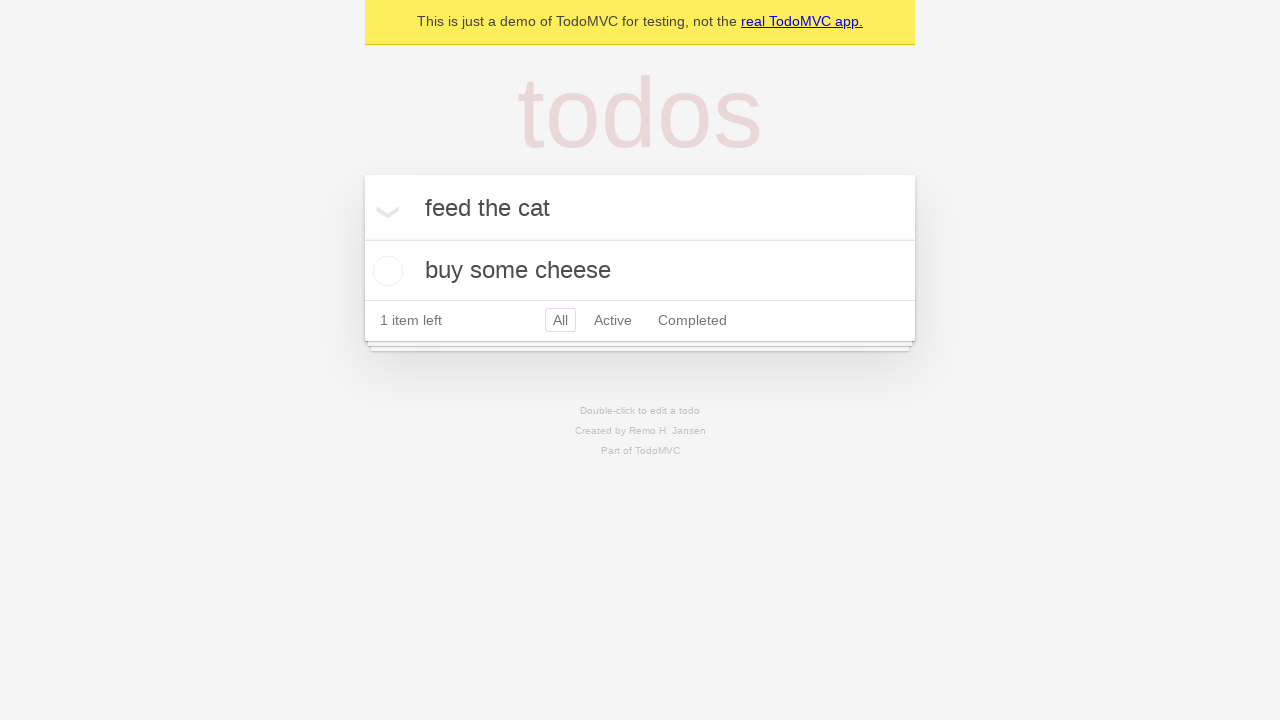

Pressed Enter to create todo 'feed the cat' on internal:attr=[placeholder="What needs to be done?"i]
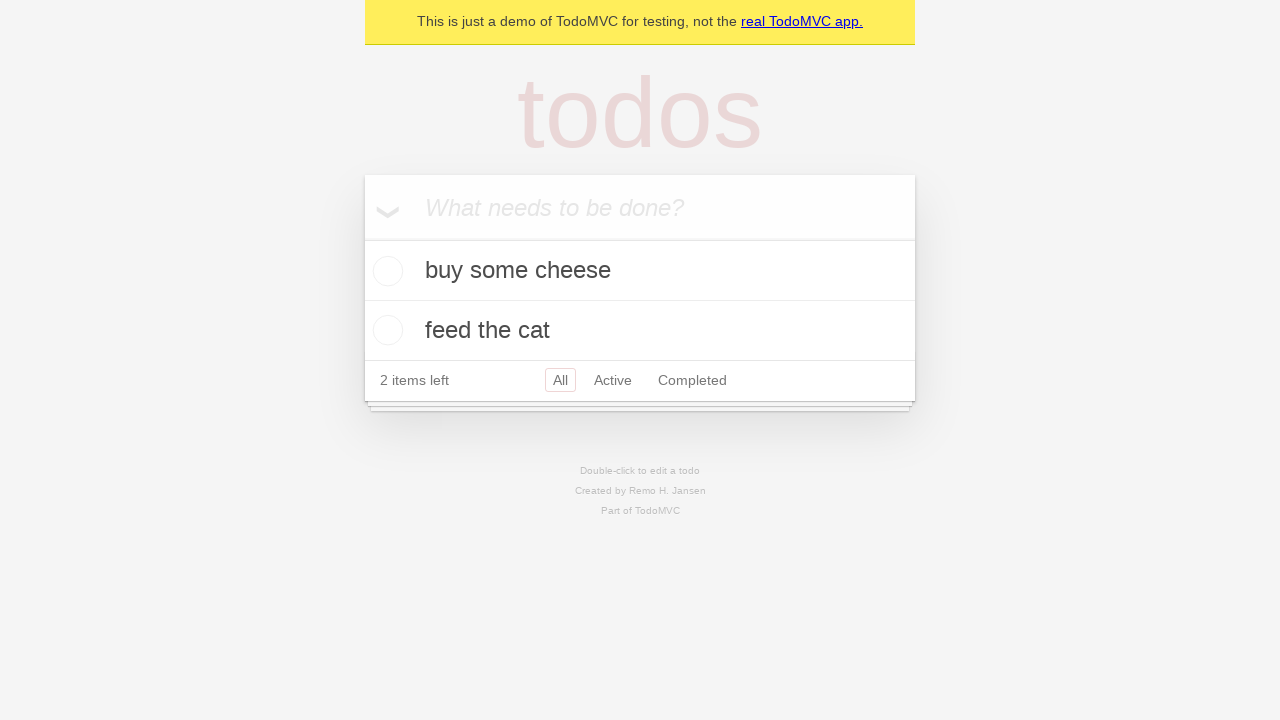

Filled new todo field with 'book a doctors appointment' on internal:attr=[placeholder="What needs to be done?"i]
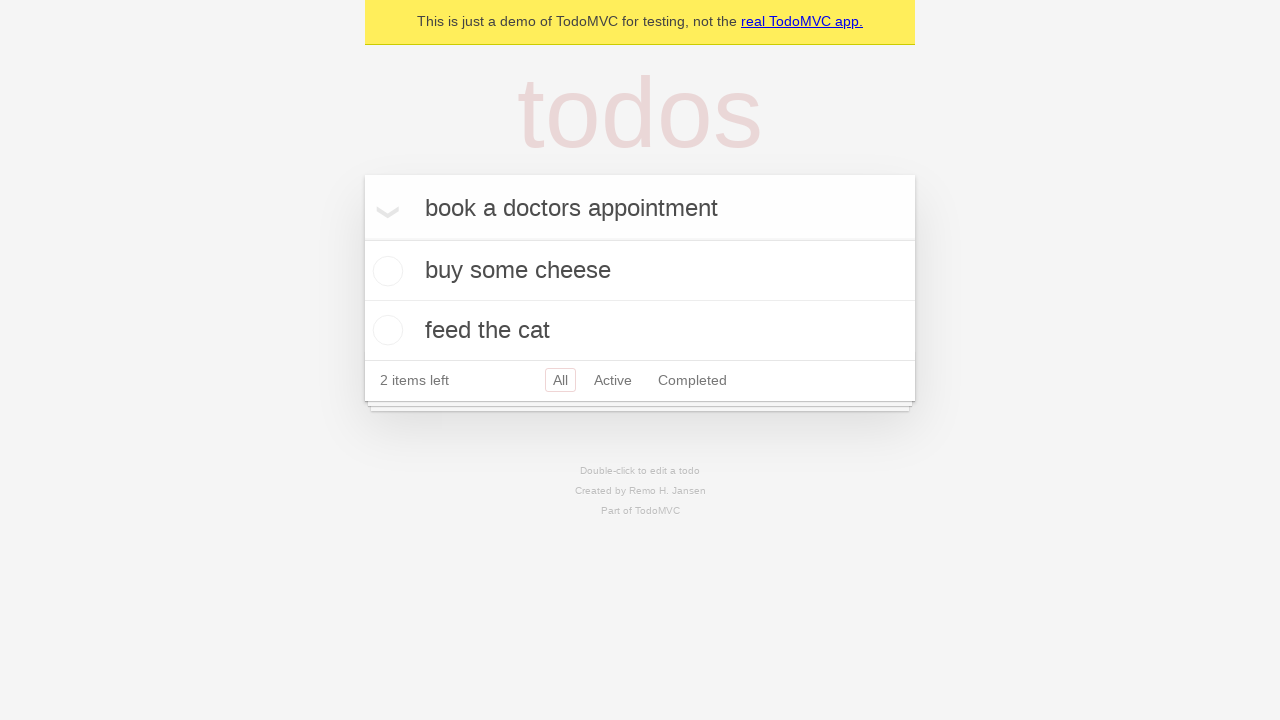

Pressed Enter to create todo 'book a doctors appointment' on internal:attr=[placeholder="What needs to be done?"i]
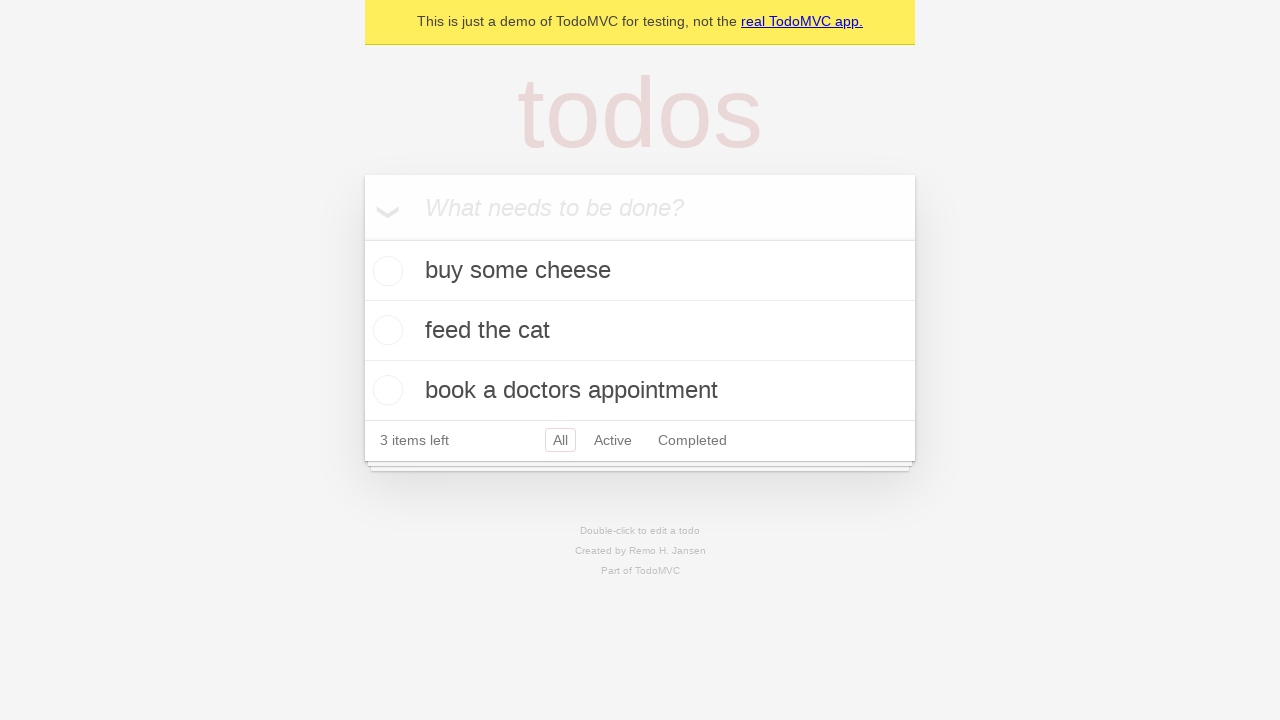

Double-clicked second todo item to enter edit mode at (640, 331) on internal:testid=[data-testid="todo-item"s] >> nth=1
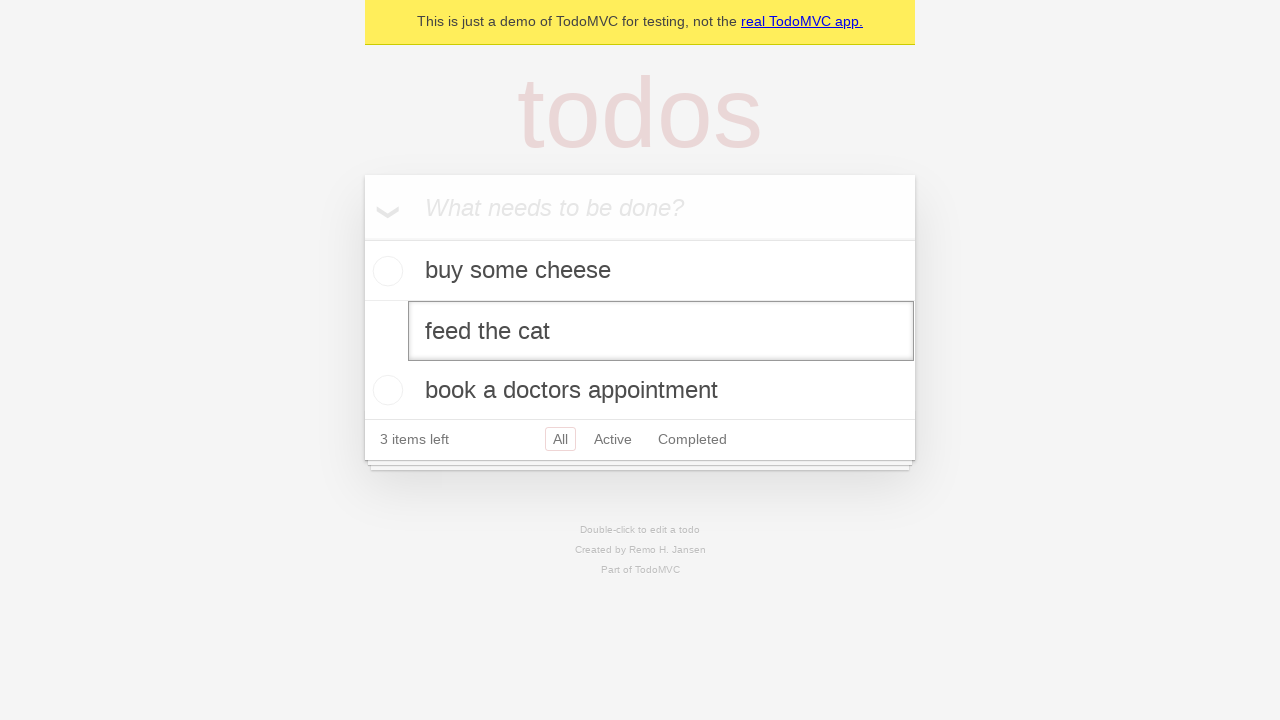

Filled edit field with 'buy some sausages' on internal:testid=[data-testid="todo-item"s] >> nth=1 >> internal:role=textbox[nam
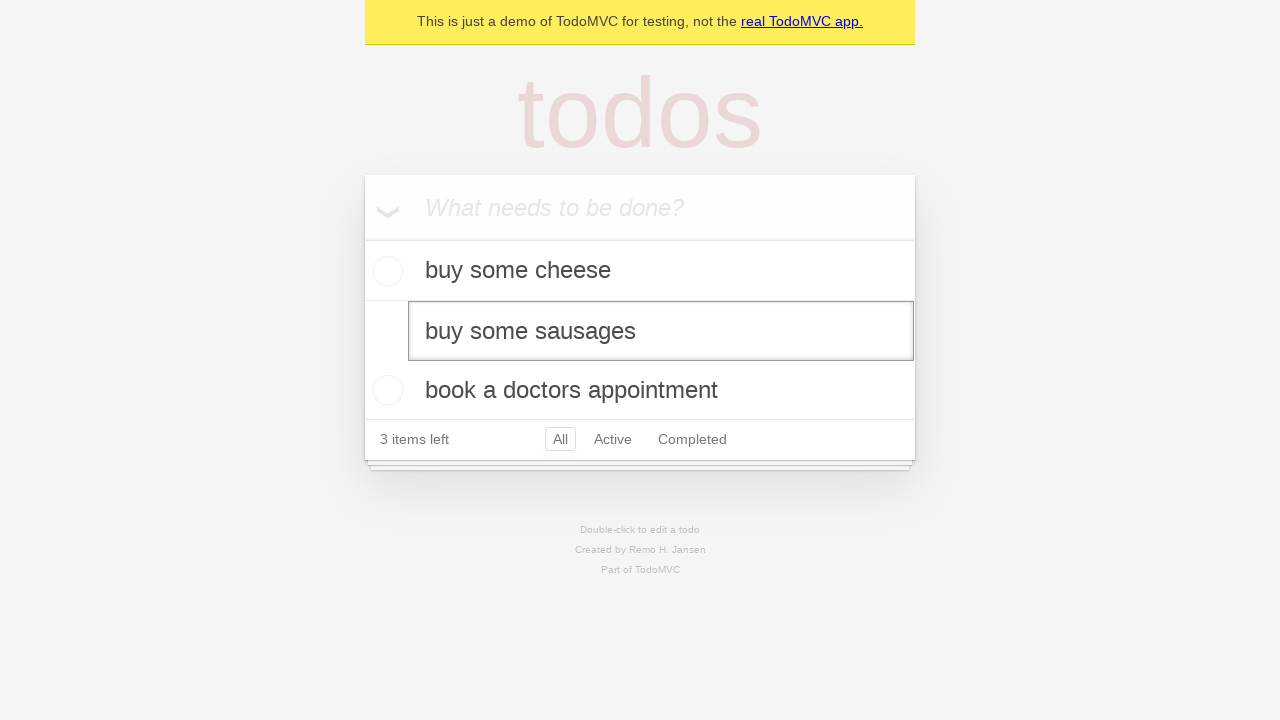

Dispatched blur event to save edits on todo item
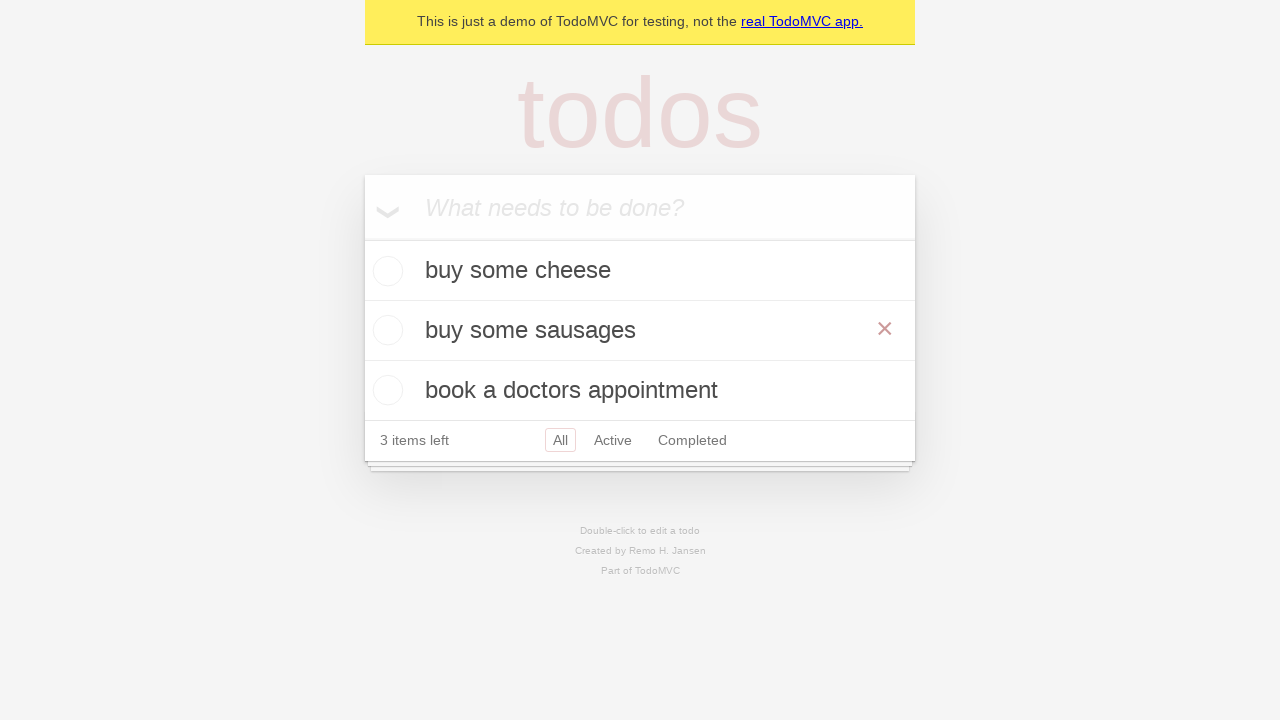

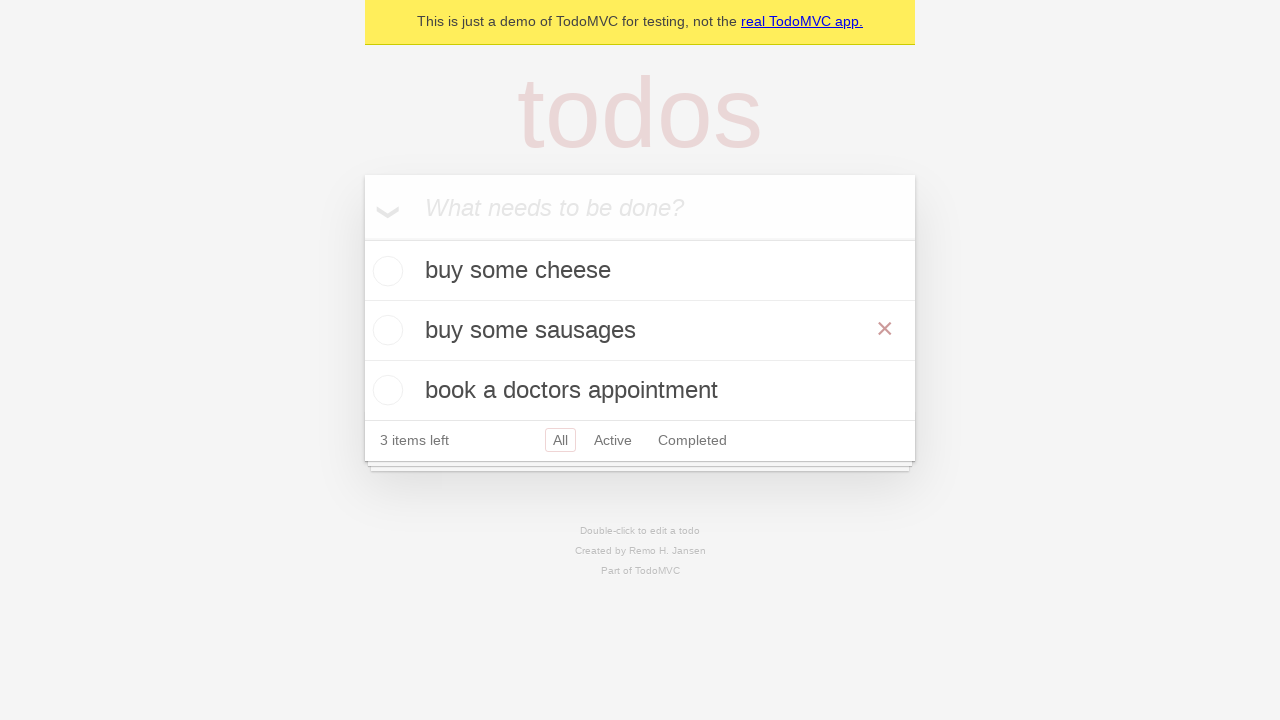